Tests checkbox handling by clicking all checkboxes on the page, then unchecking checkboxes starting from index 4 if they are selected

Starting URL: https://testautomationpractice.blogspot.com/

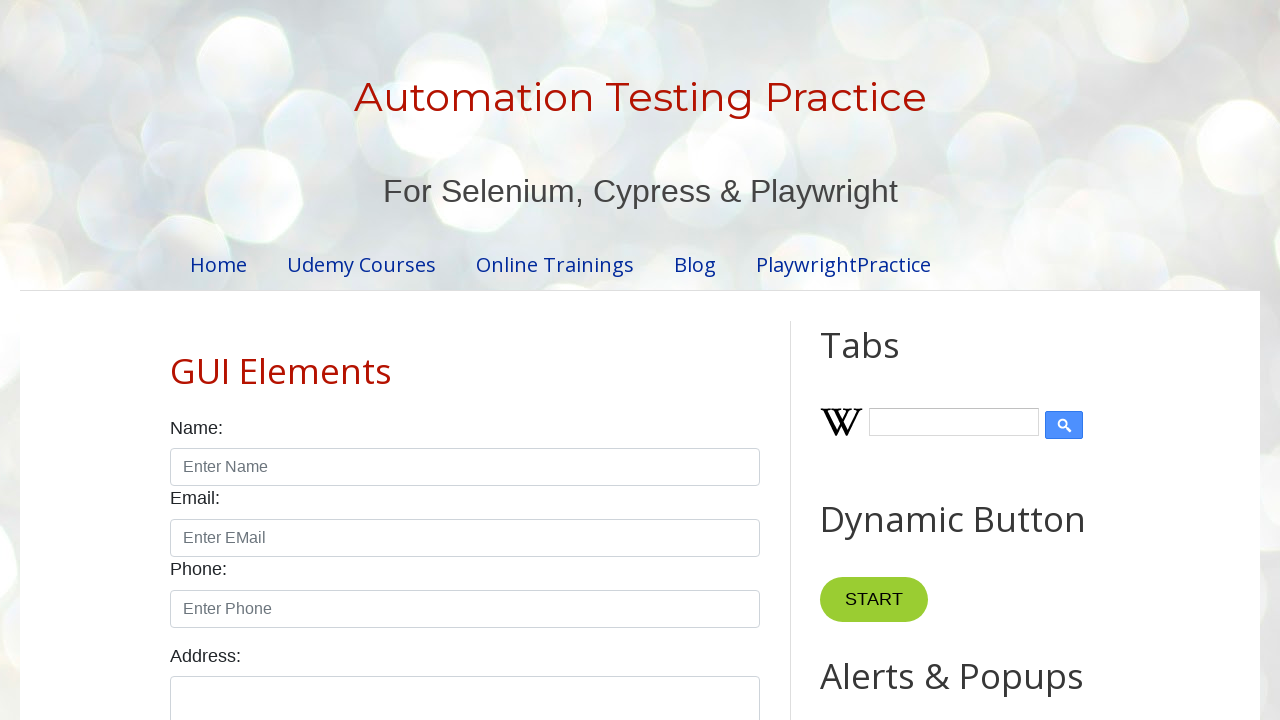

Navigated to test automation practice page
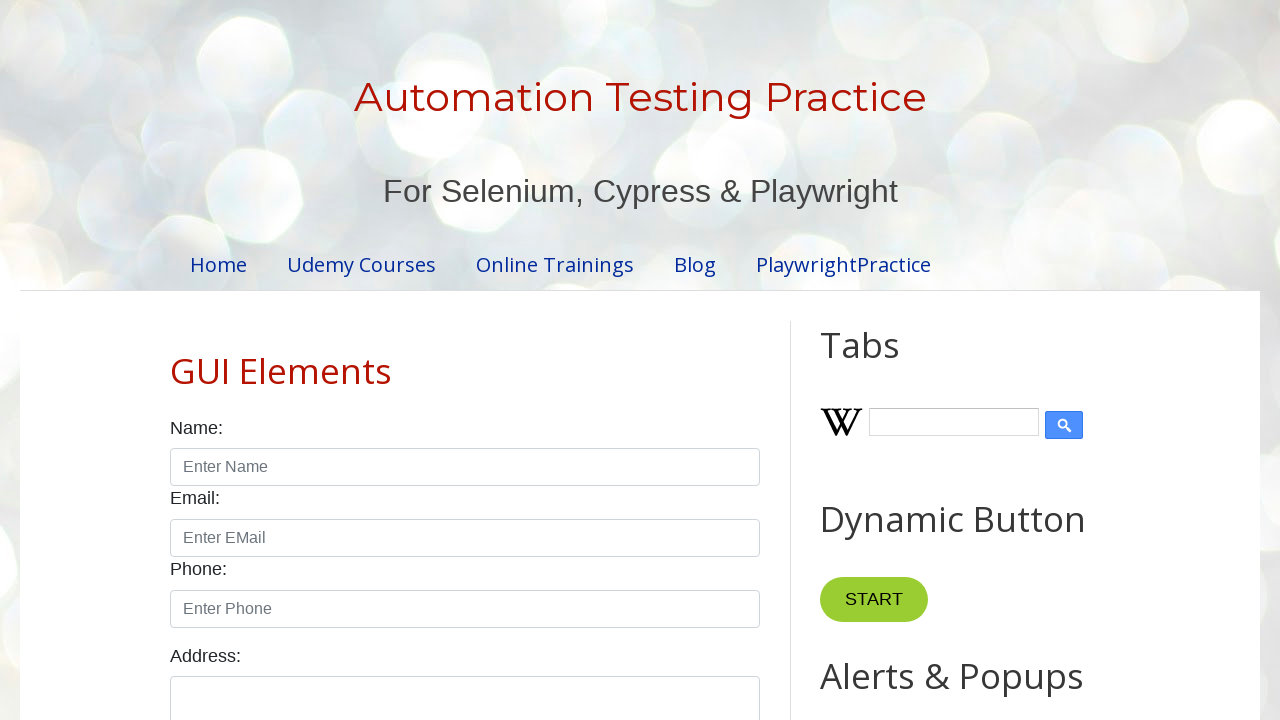

Located all checkboxes on the page
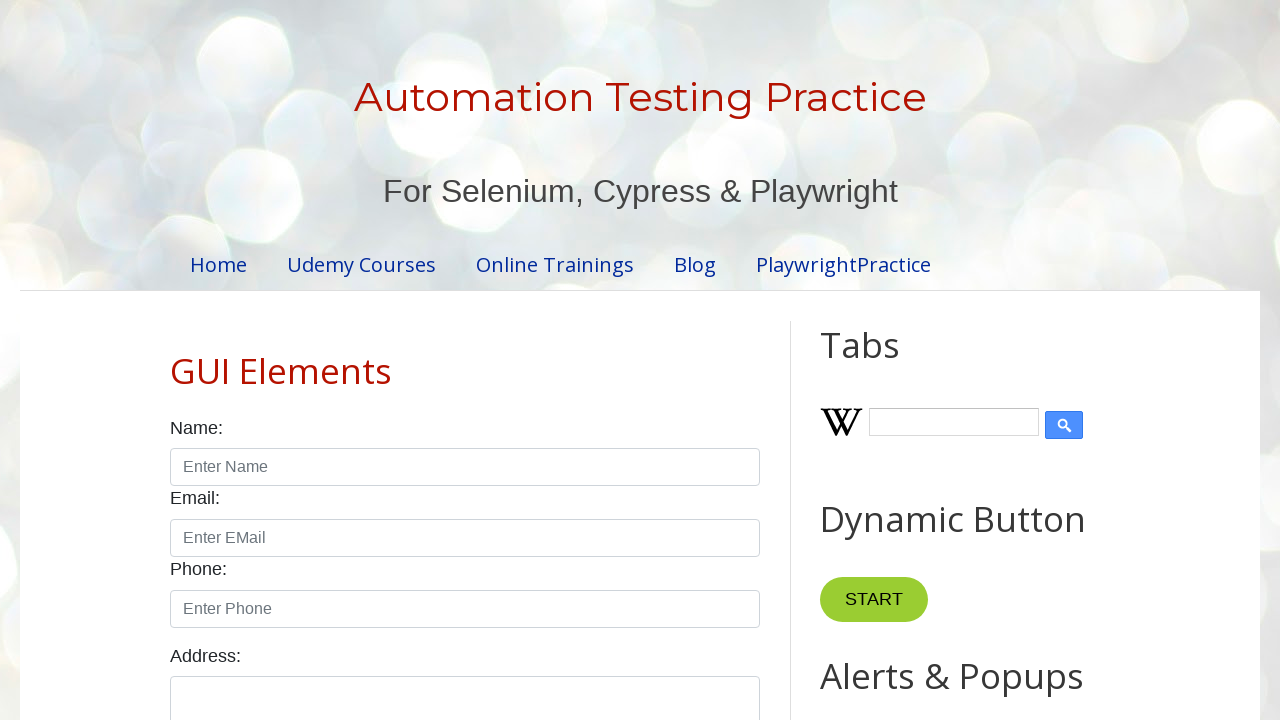

Clicked checkbox to select it at (176, 360) on input.form-check-input[type='checkbox'] >> nth=0
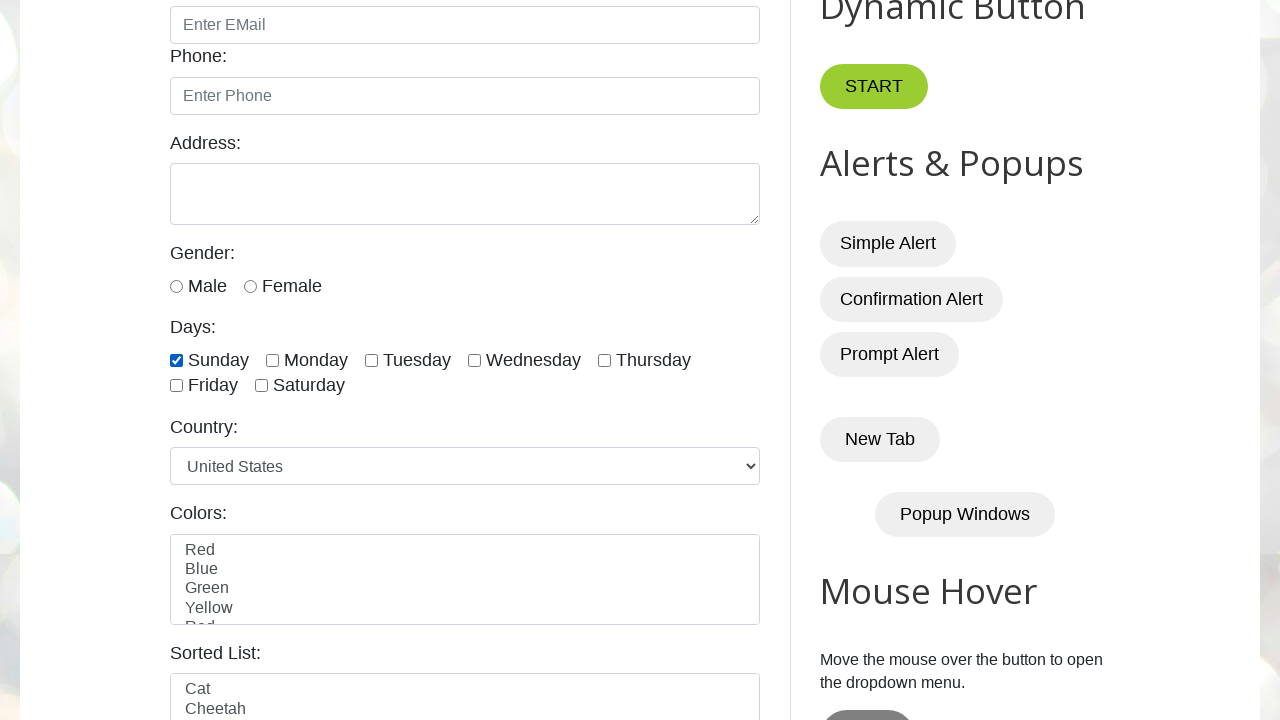

Clicked checkbox to select it at (272, 360) on input.form-check-input[type='checkbox'] >> nth=1
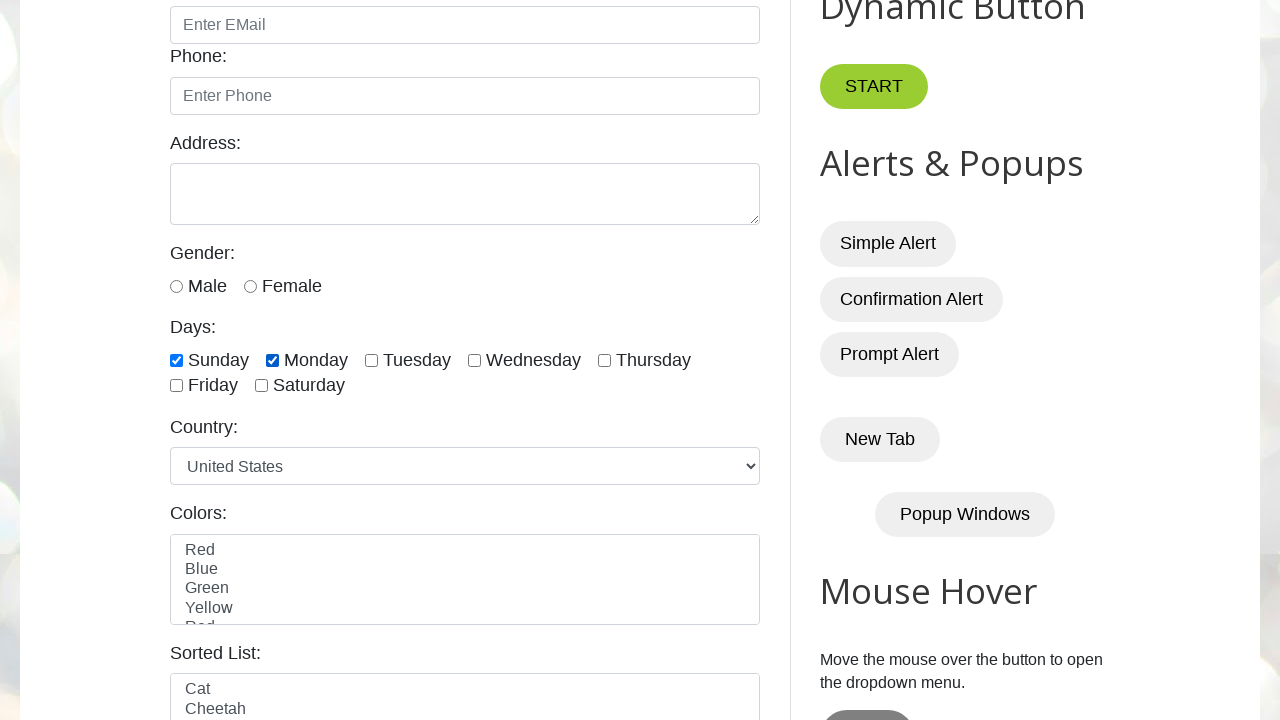

Clicked checkbox to select it at (372, 360) on input.form-check-input[type='checkbox'] >> nth=2
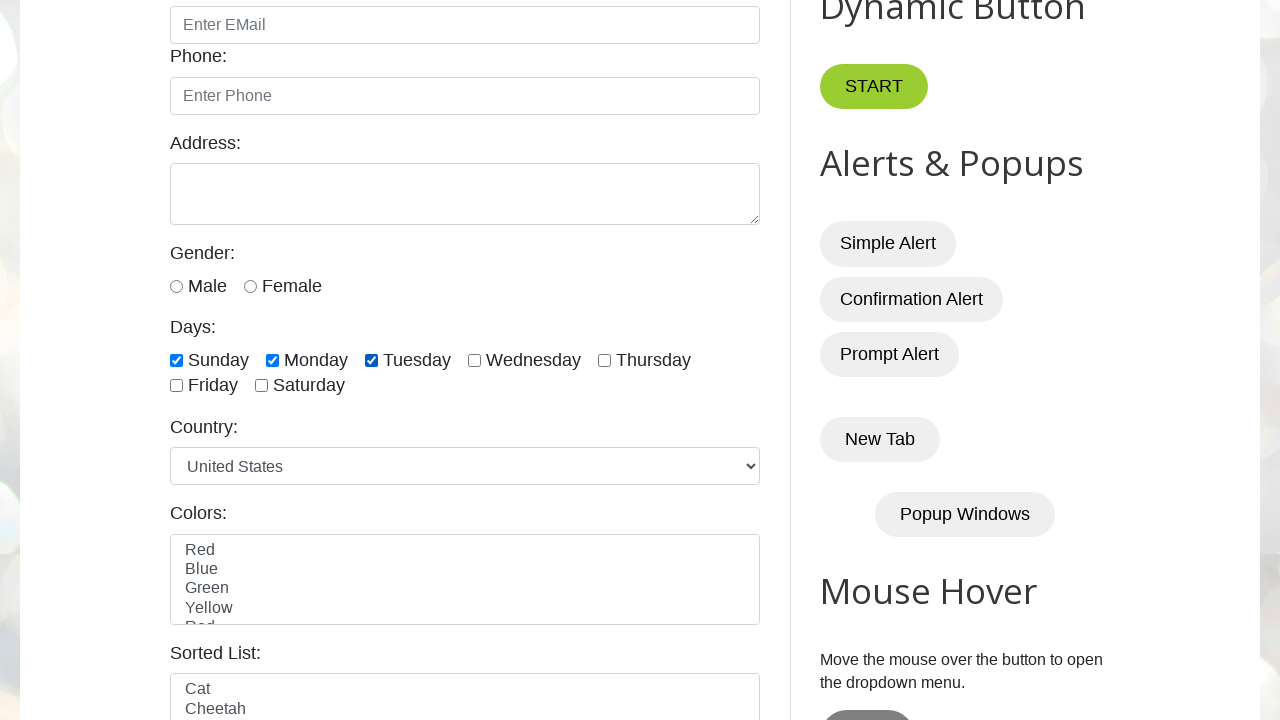

Clicked checkbox to select it at (474, 360) on input.form-check-input[type='checkbox'] >> nth=3
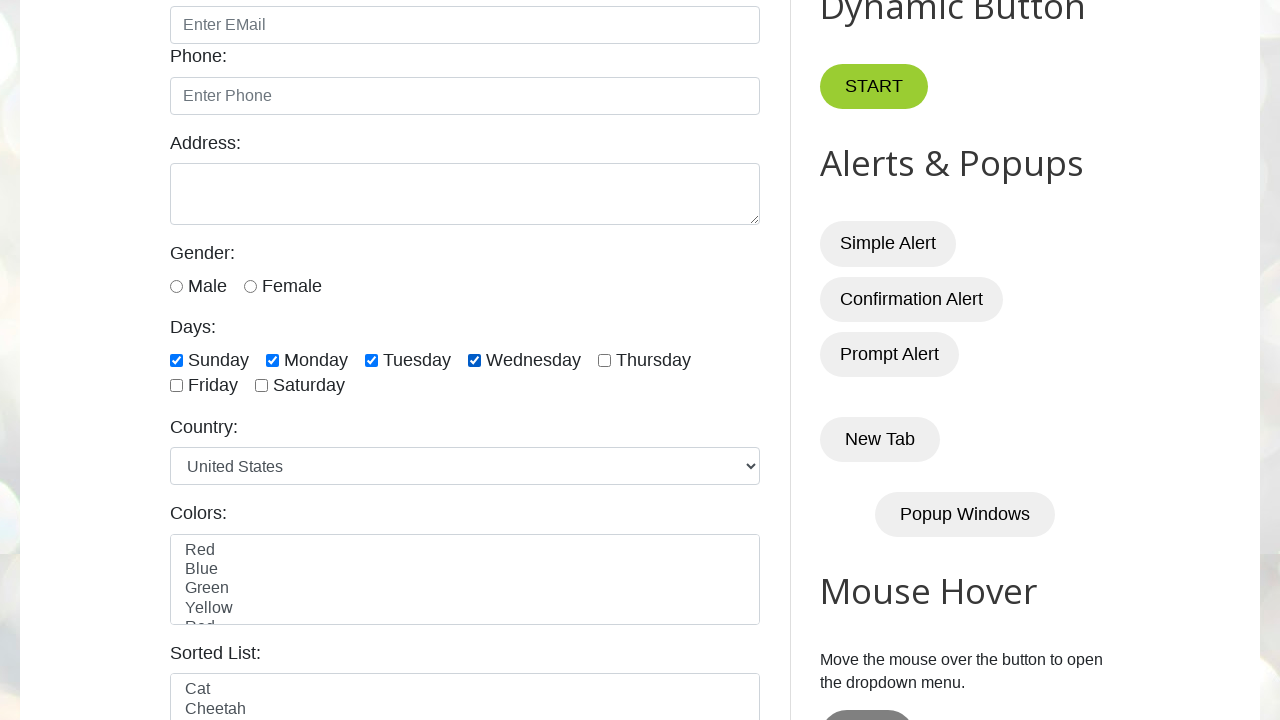

Clicked checkbox to select it at (604, 360) on input.form-check-input[type='checkbox'] >> nth=4
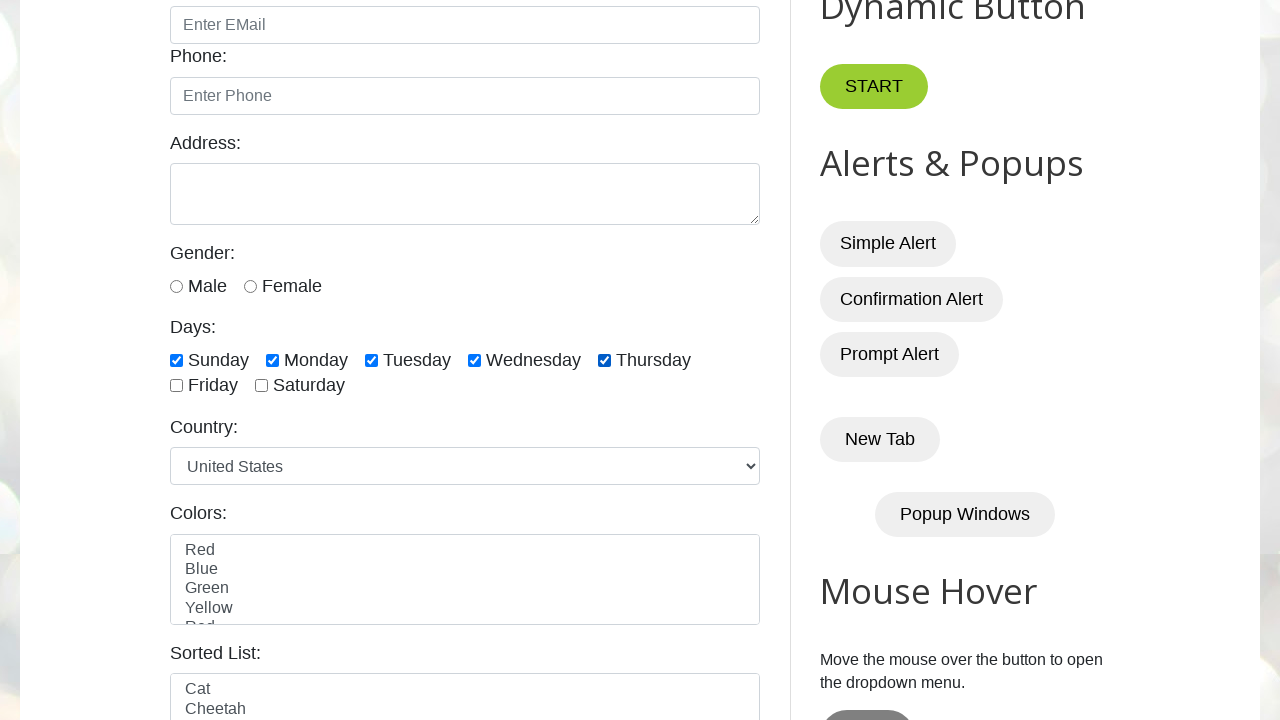

Clicked checkbox to select it at (176, 386) on input.form-check-input[type='checkbox'] >> nth=5
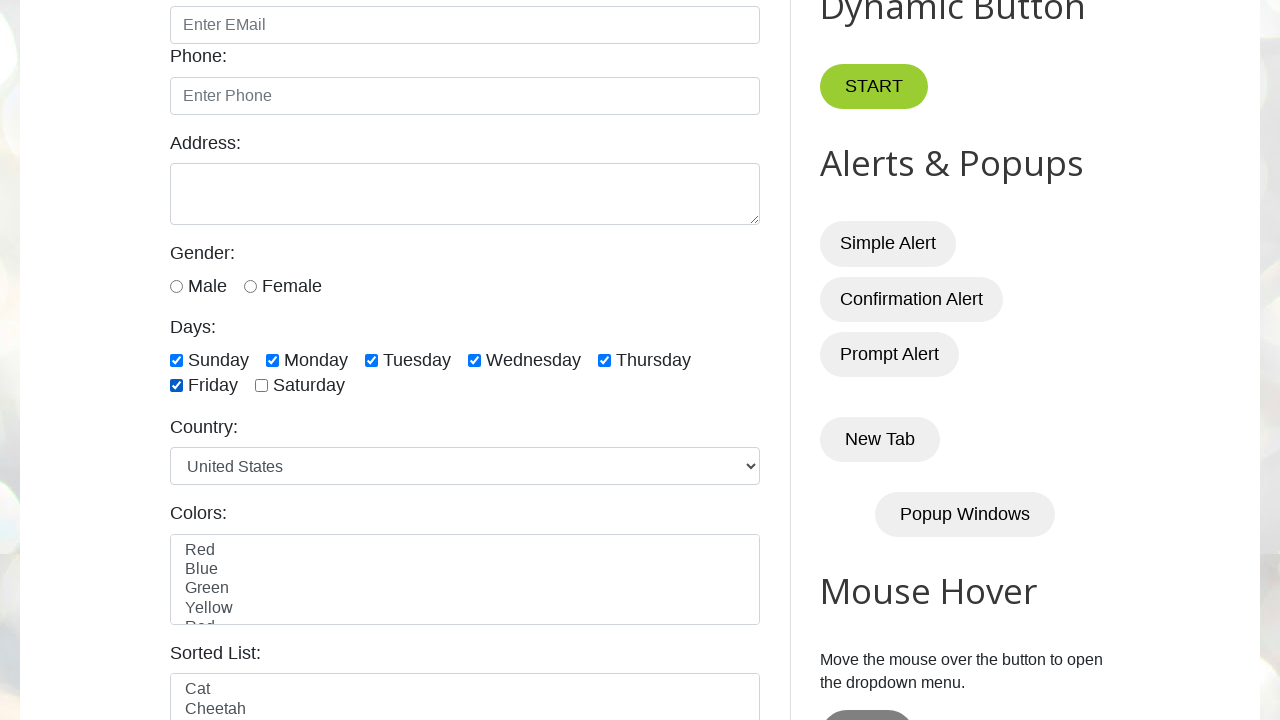

Clicked checkbox to select it at (262, 386) on input.form-check-input[type='checkbox'] >> nth=6
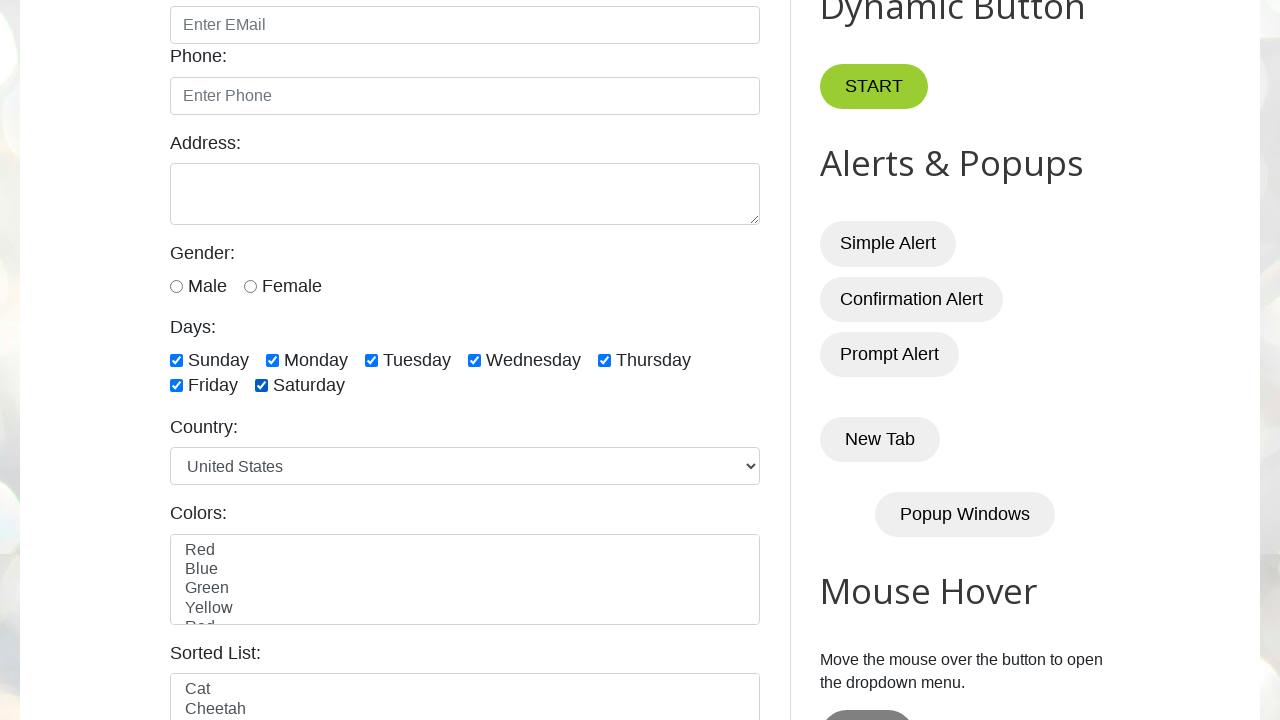

Unchecked checkbox at index 4 at (604, 360) on input.form-check-input[type='checkbox'] >> nth=4
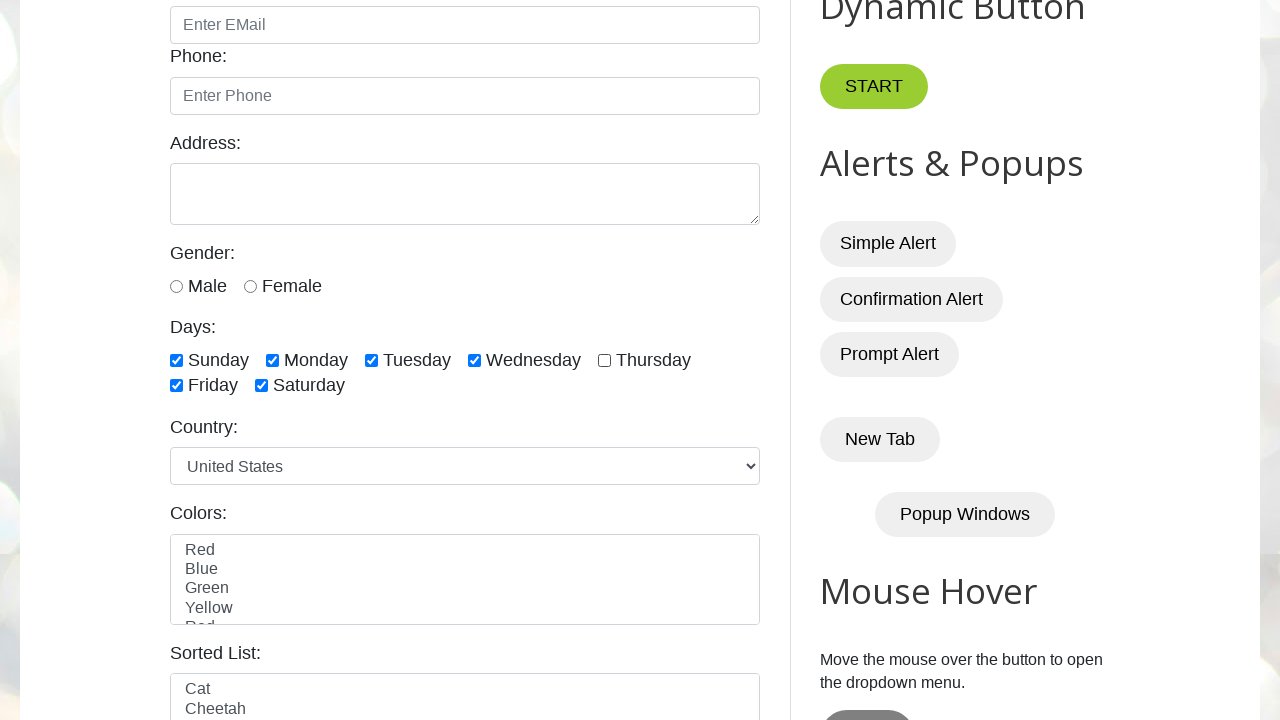

Unchecked checkbox at index 5 at (176, 386) on input.form-check-input[type='checkbox'] >> nth=5
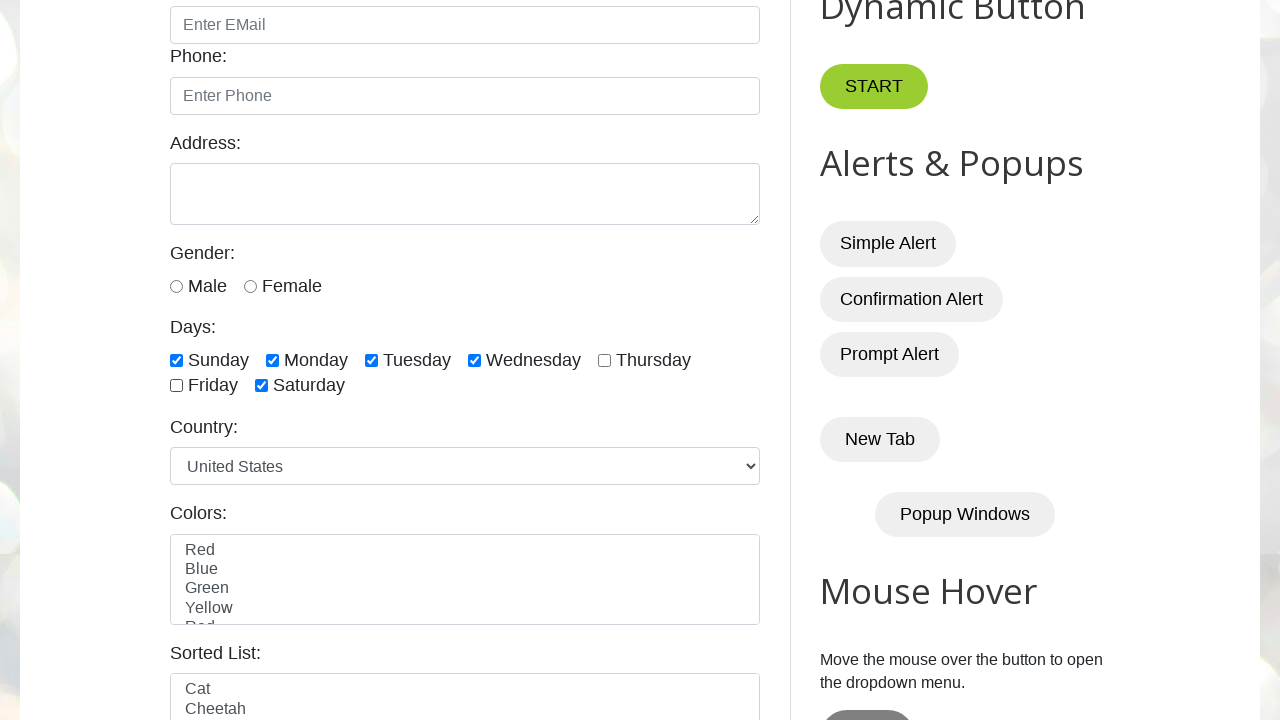

Unchecked checkbox at index 6 at (262, 386) on input.form-check-input[type='checkbox'] >> nth=6
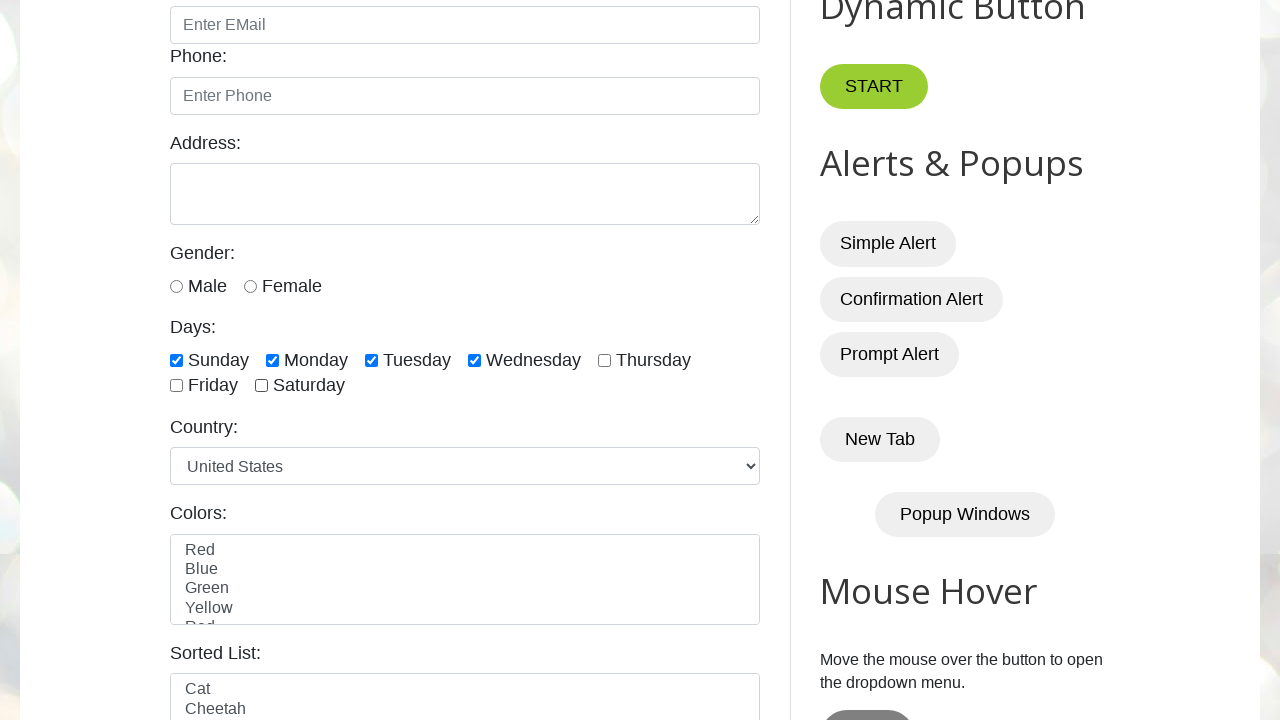

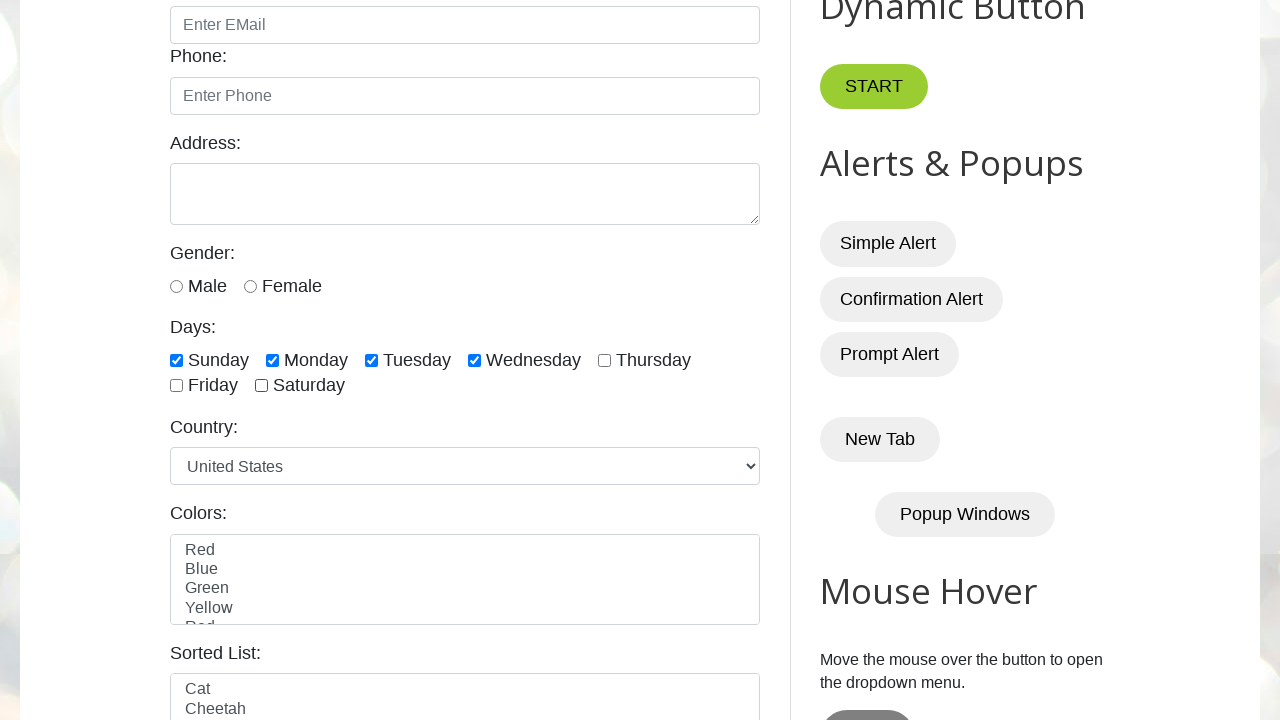